Tests navigation to a frame URL directly and closing a dialog box, then navigating back to the original page

Starting URL: https://jqueryui.com/dialog/

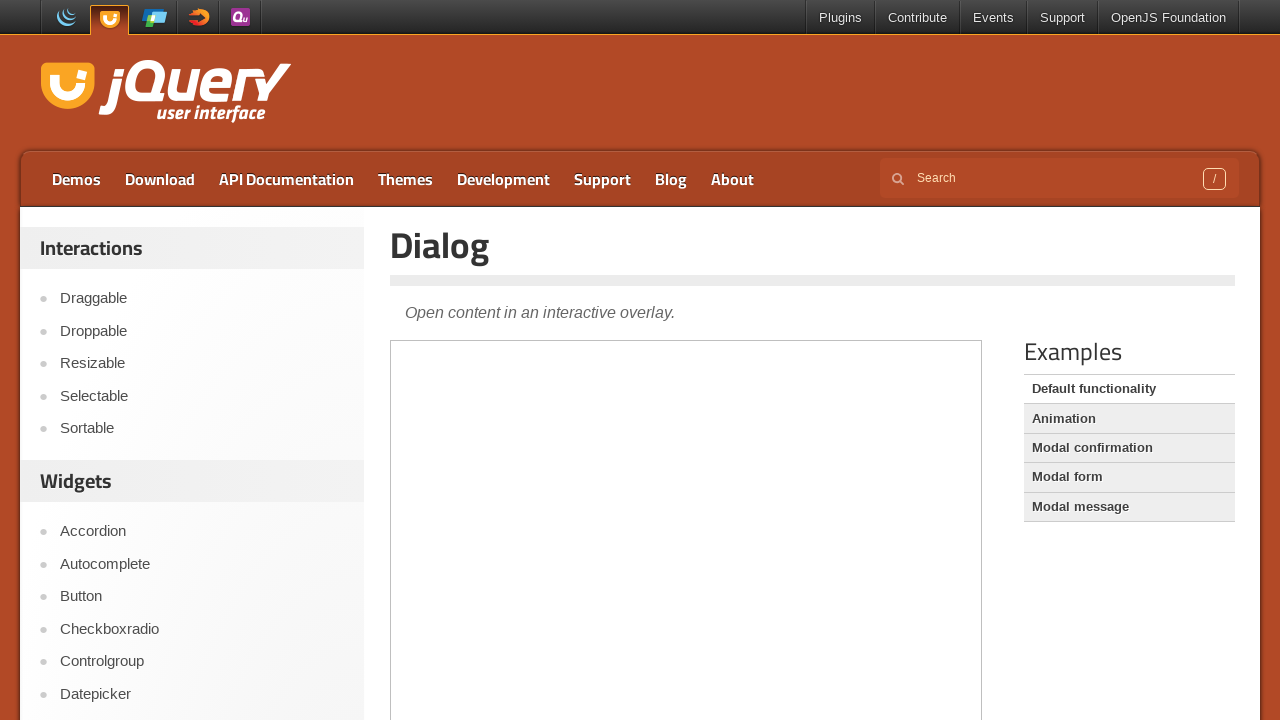

Navigated directly to dialog demo page
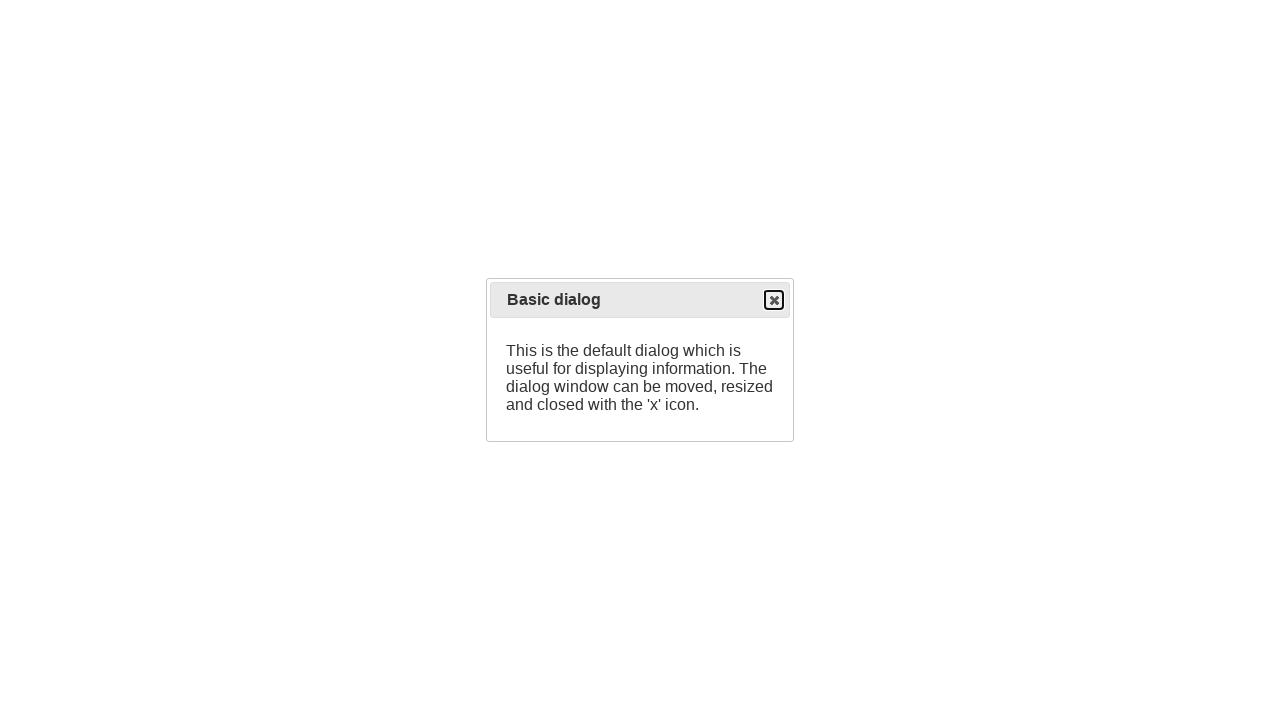

Dialog close button appeared and is visible
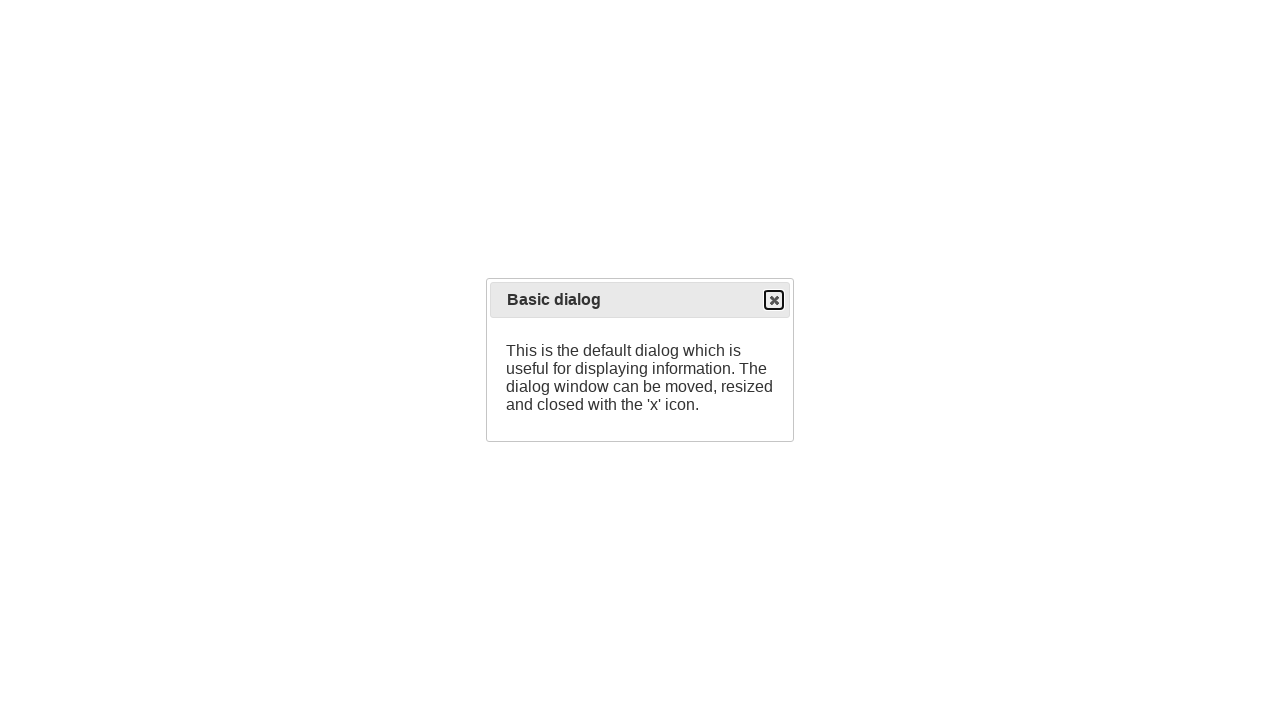

Clicked the X button to close the dialog box at (774, 300) on span.ui-button-icon.ui-icon.ui-icon-closethick
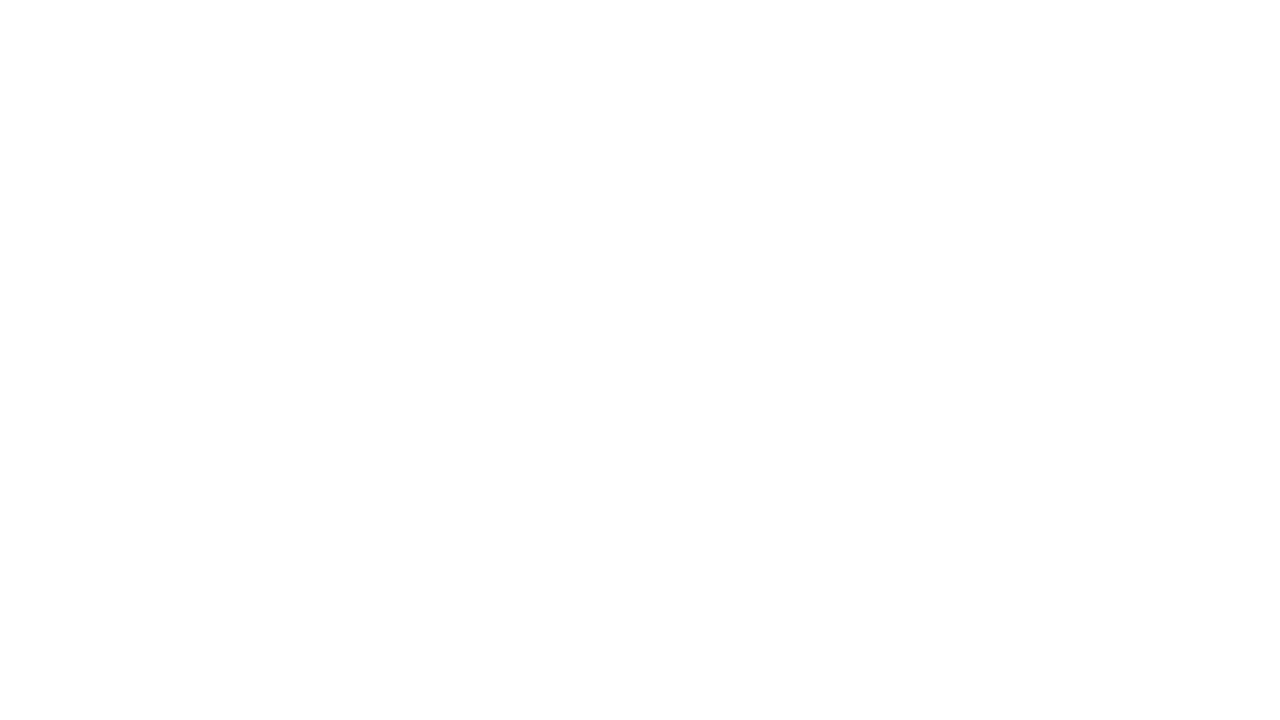

Navigated back to the original jQuery UI dialog page
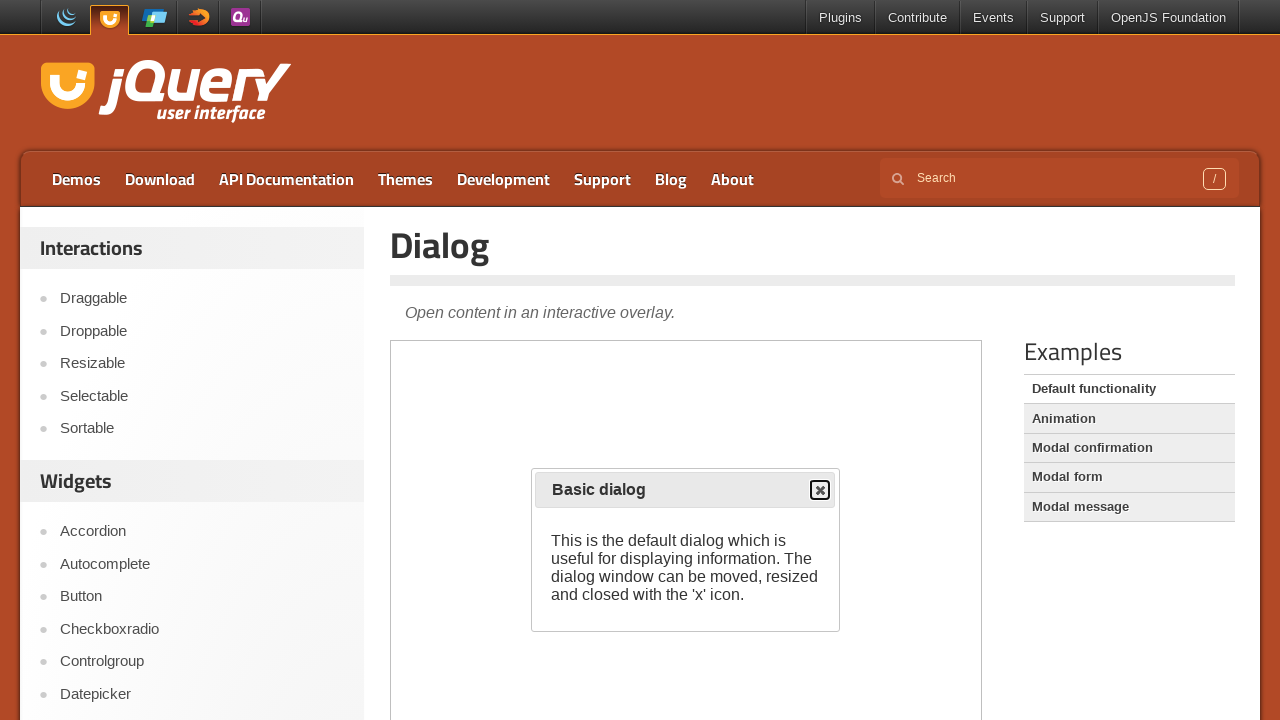

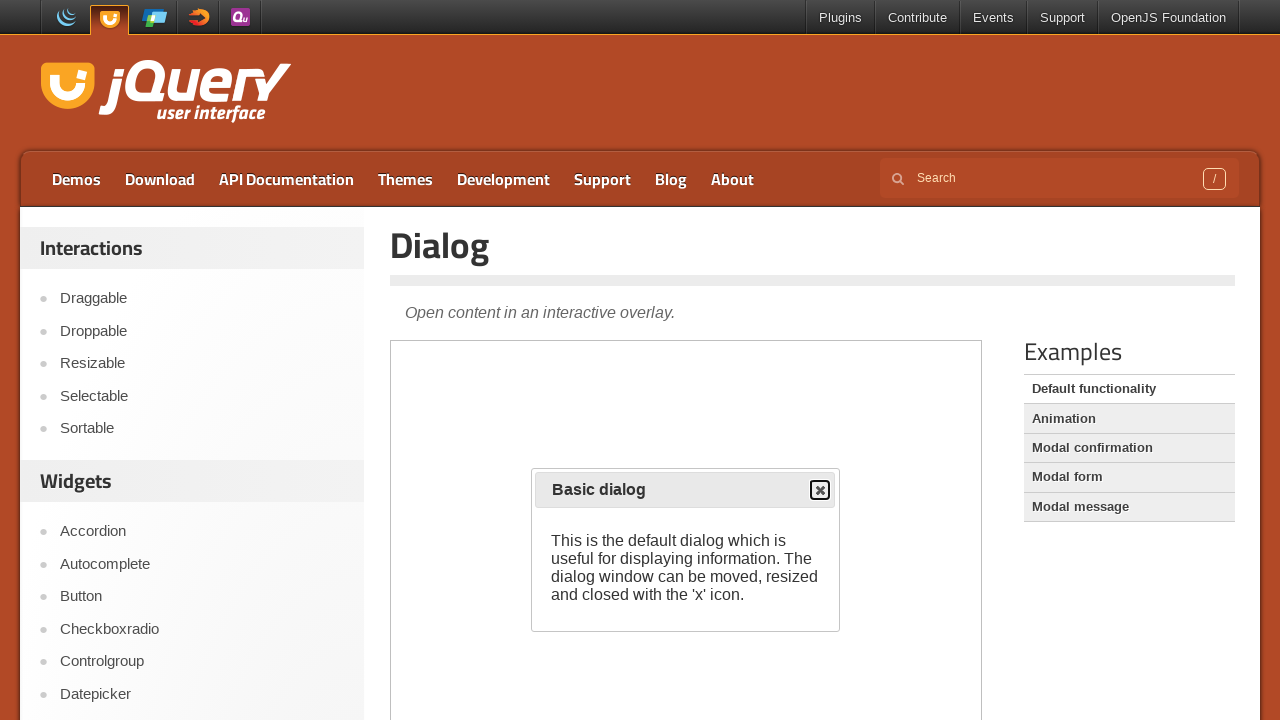